Tests the Bank Manager flow by clicking the Manager button, navigating to Customers section, and verifying the customer table displays correctly

Starting URL: https://www.globalsqa.com/angularJs-protractor/BankingProject/#/login

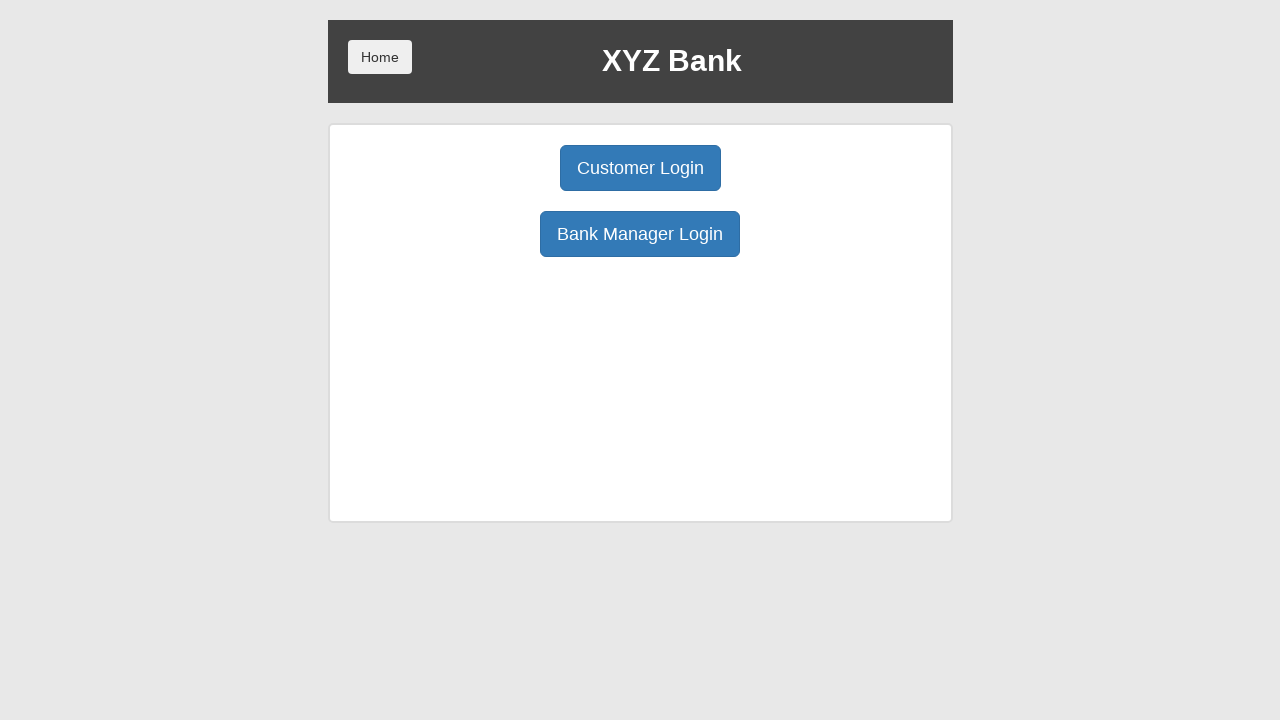

Clicked Bank Manager Login button at (640, 234) on body > div > div > div.ng-scope > div > div.borderM.box.padT20 > div:nth-child(3
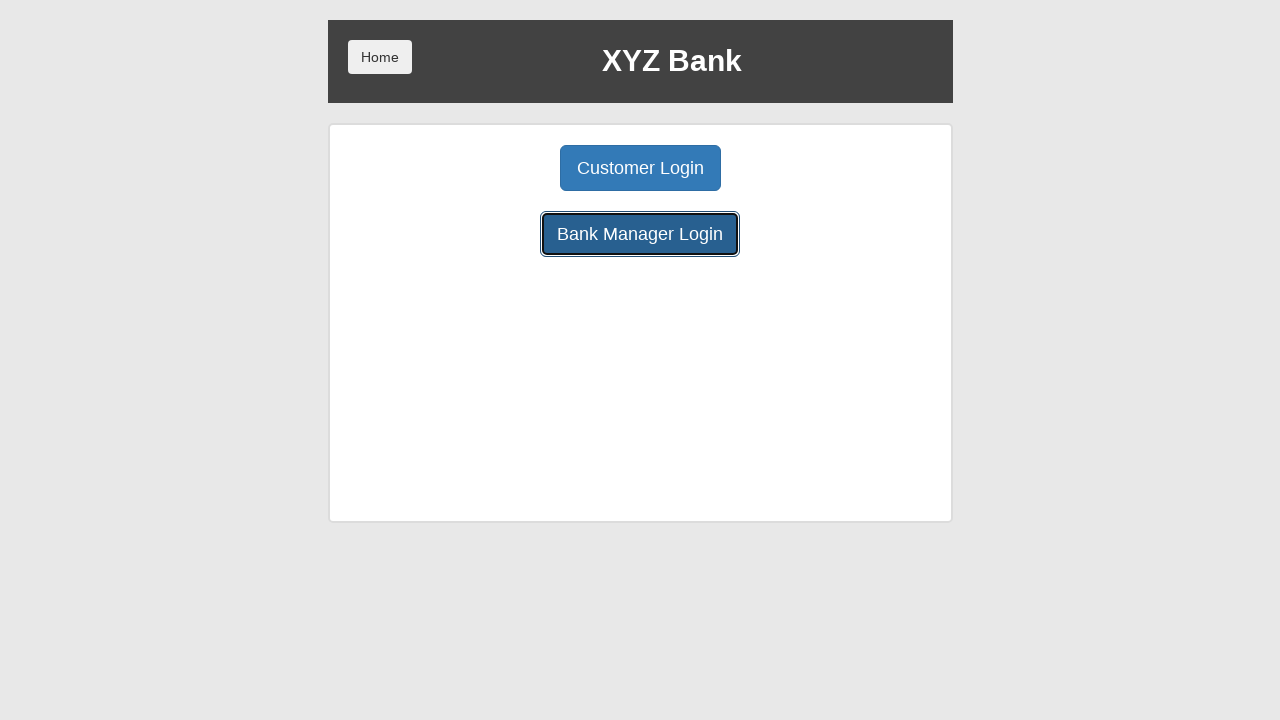

Waited for manager options to load (networkidle)
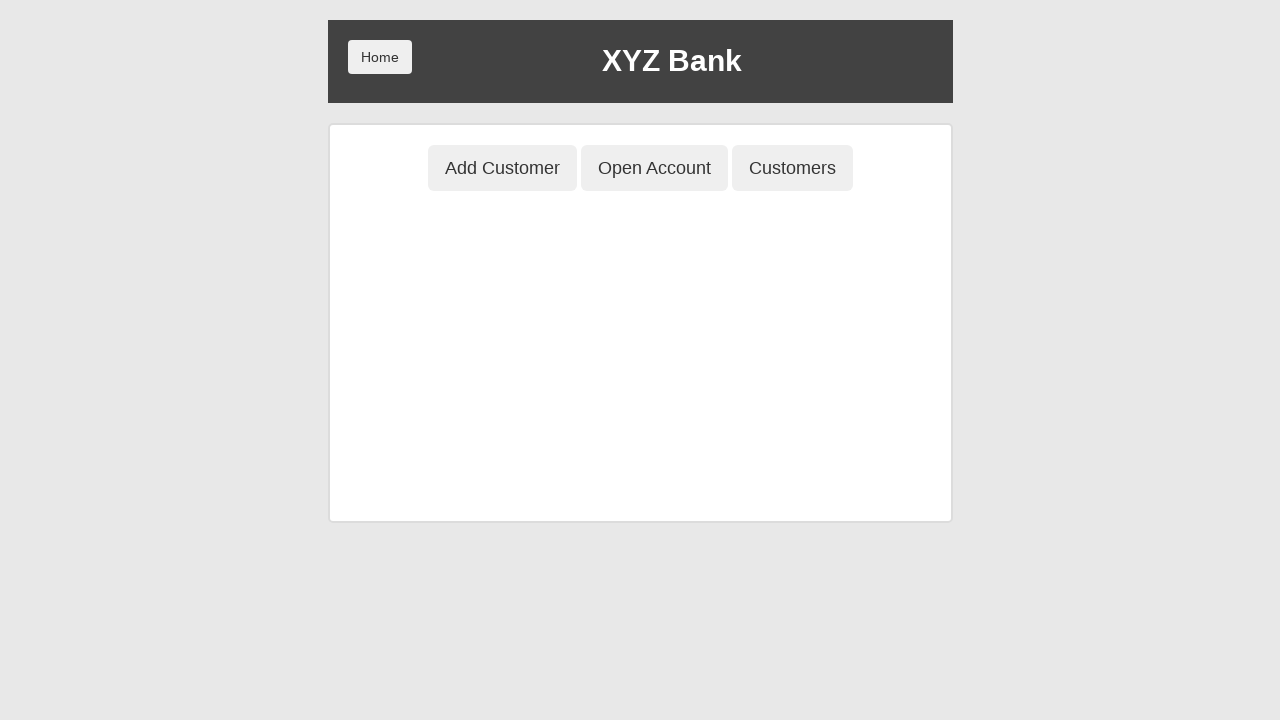

Clicked Customers tab at (792, 168) on body > div > div > div.ng-scope > div > div.center > button:nth-child(3)
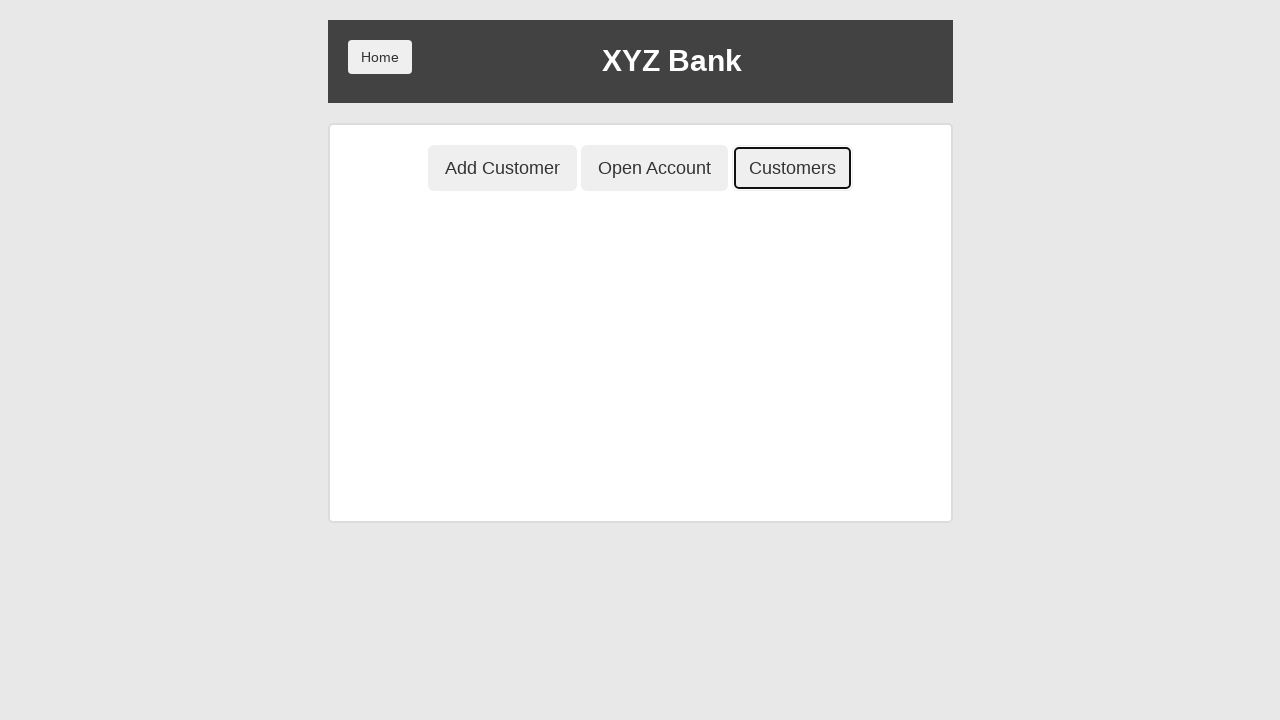

Customer table loaded successfully
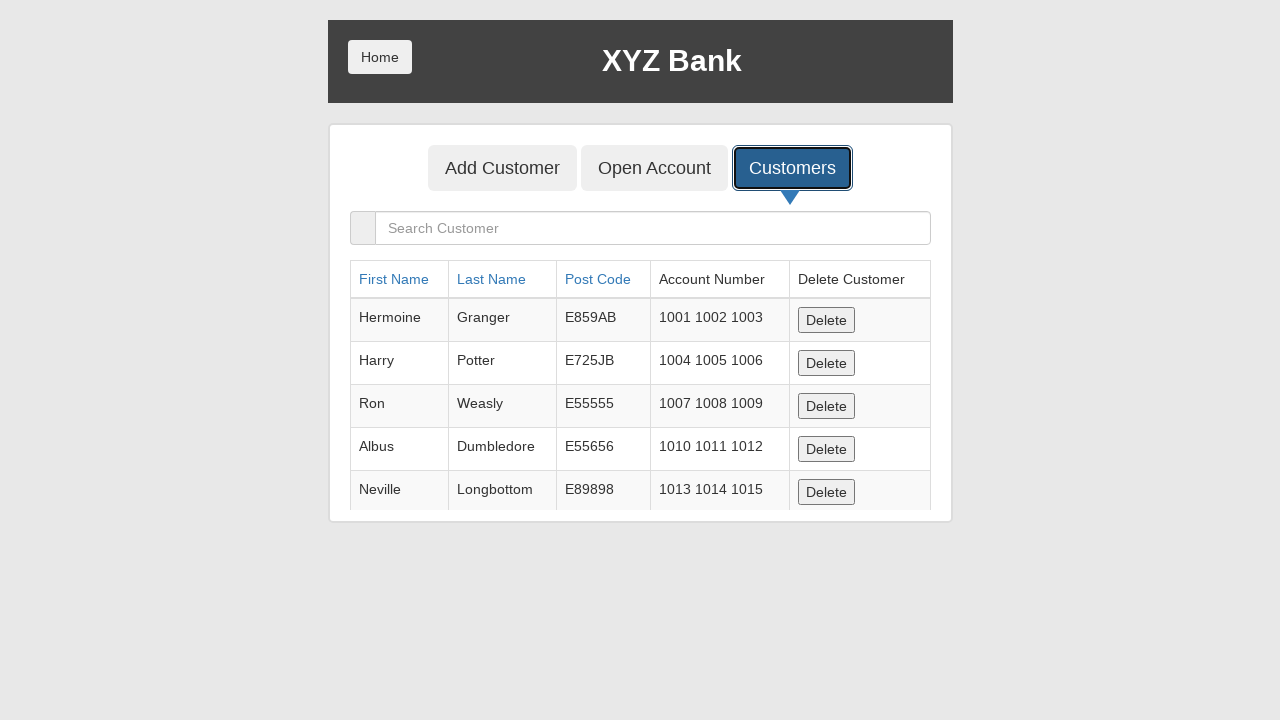

Clicked on customer table body at (640, 402) on xpath=//html/body/div/div/div[2]/div/div[2]/div/div/table/tbody
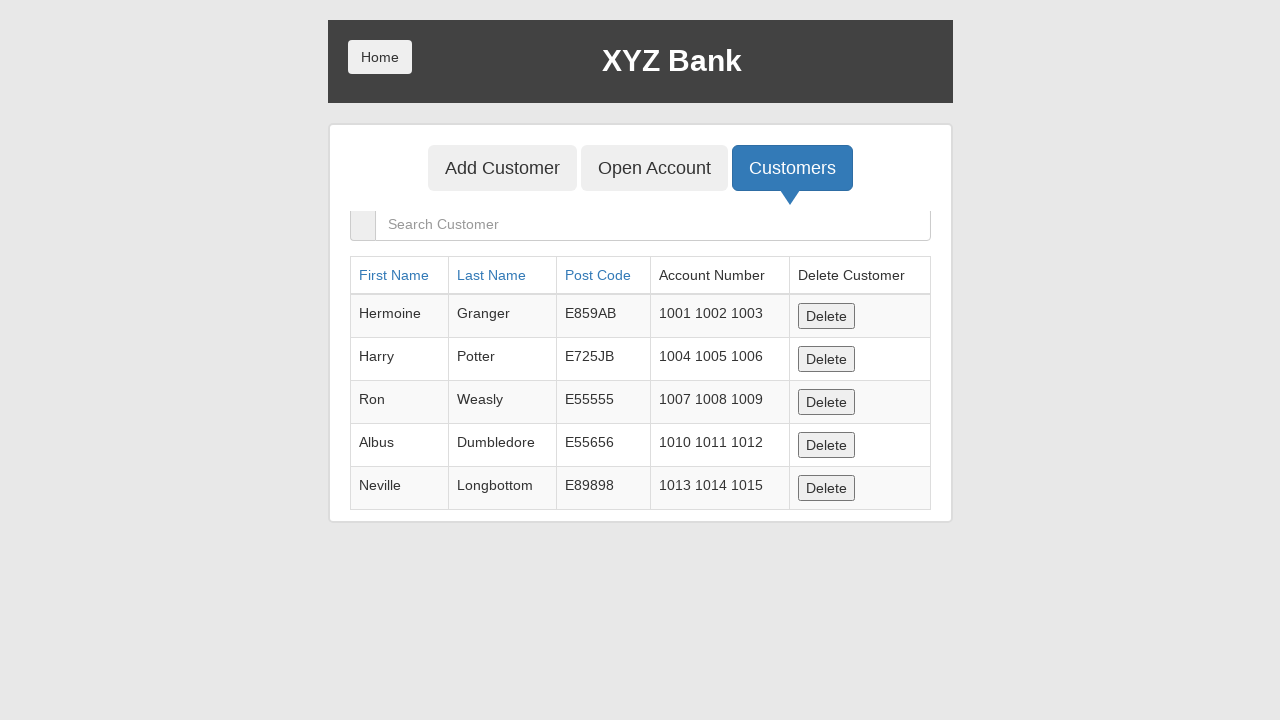

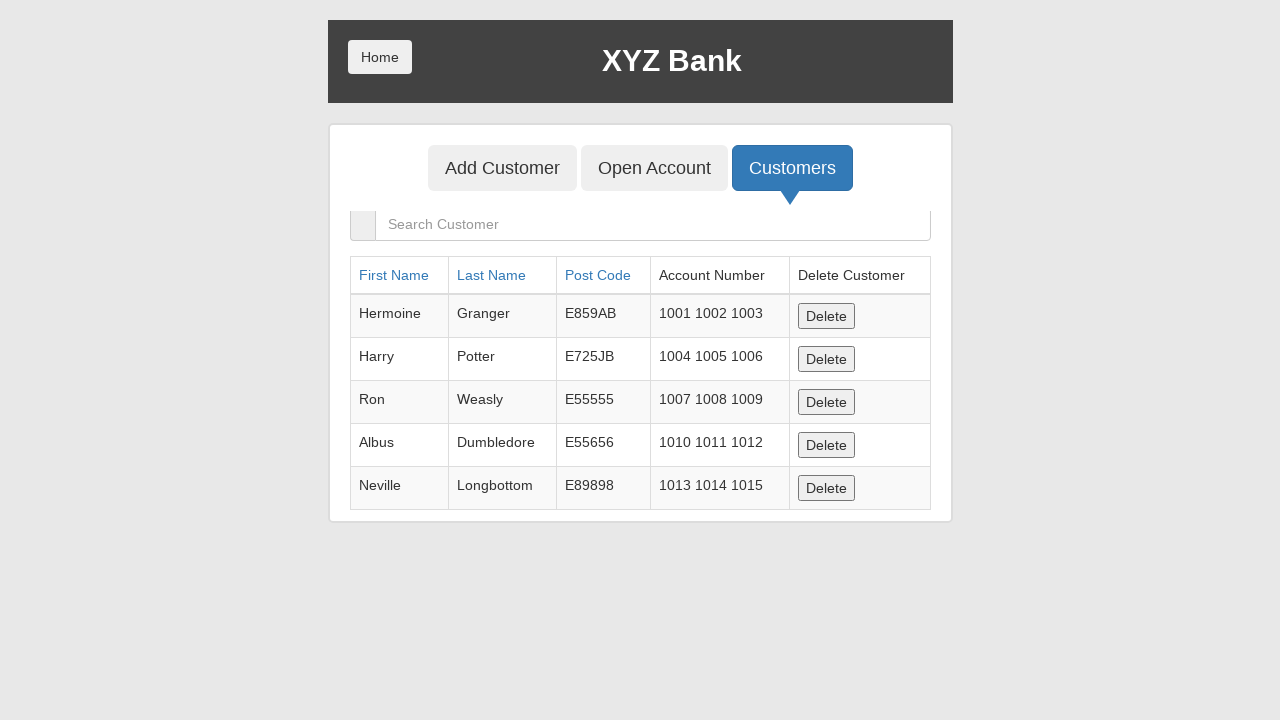